Tests various JavaScript alert types including confirm dialogs and prompt dialogs with text input

Starting URL: https://demoqa.com/alerts

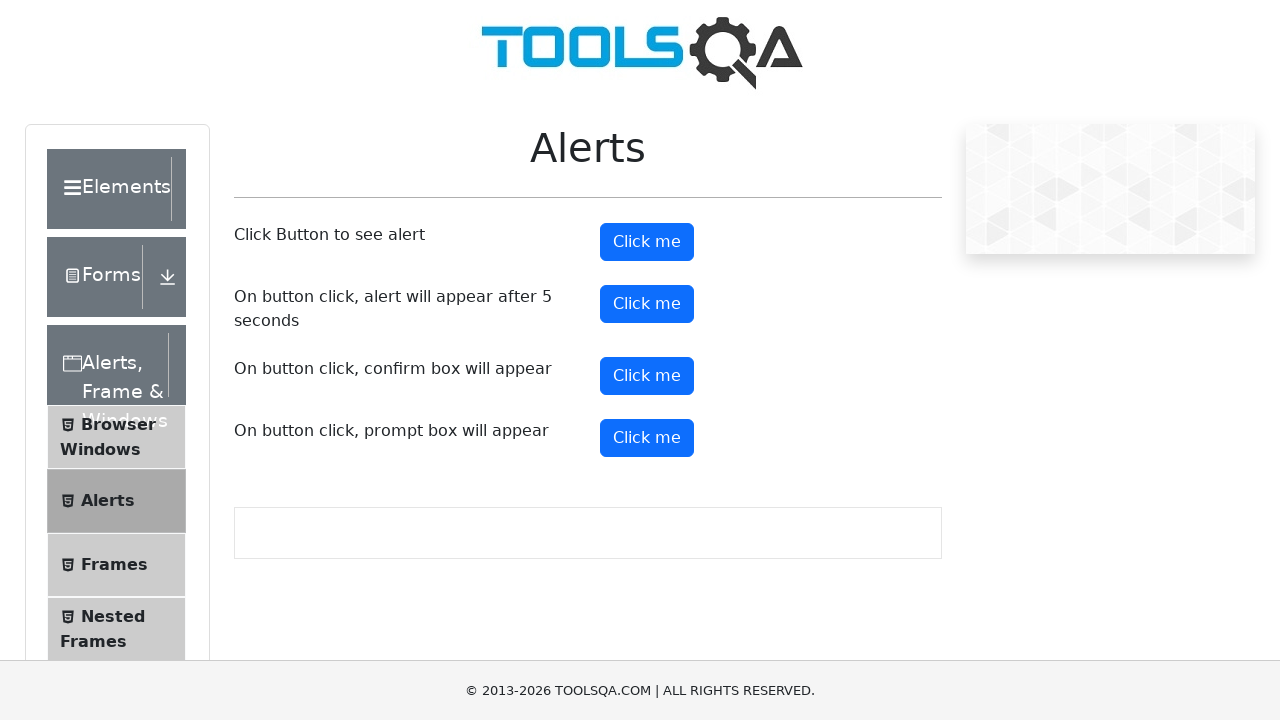

Set up dialog handler to dismiss alerts
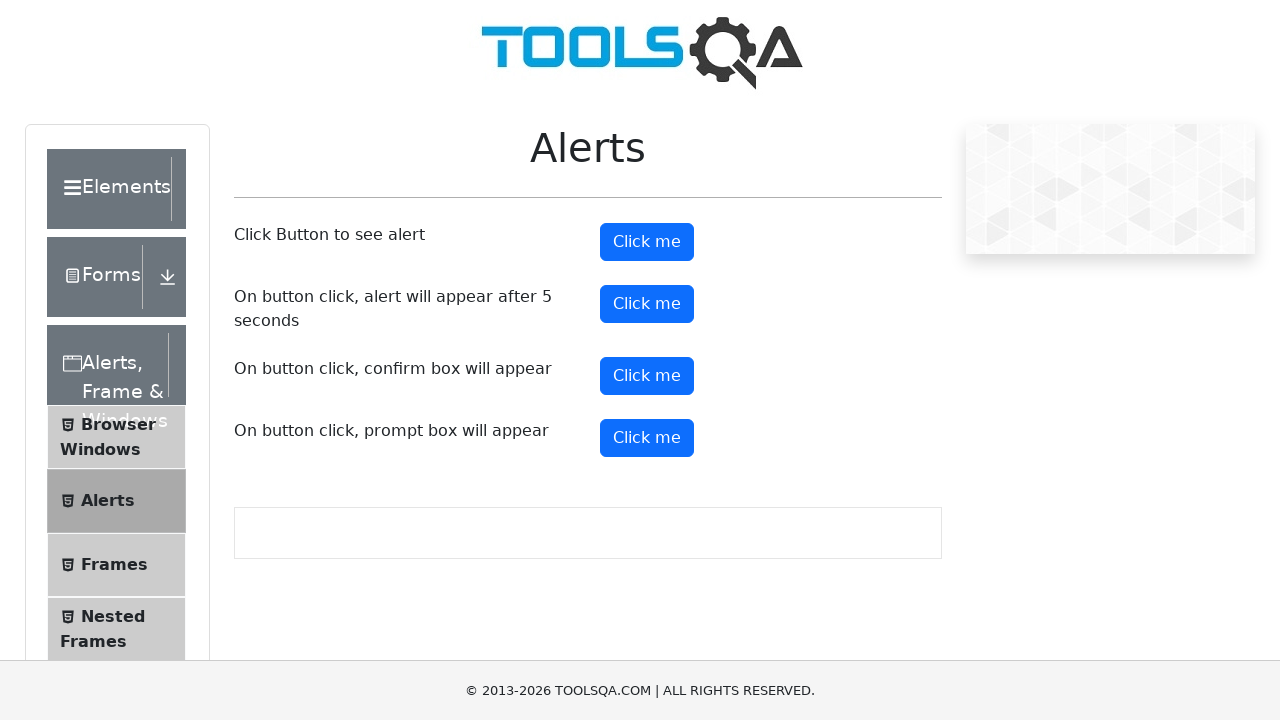

Clicked confirm button to trigger confirm dialog at (647, 376) on #confirmButton
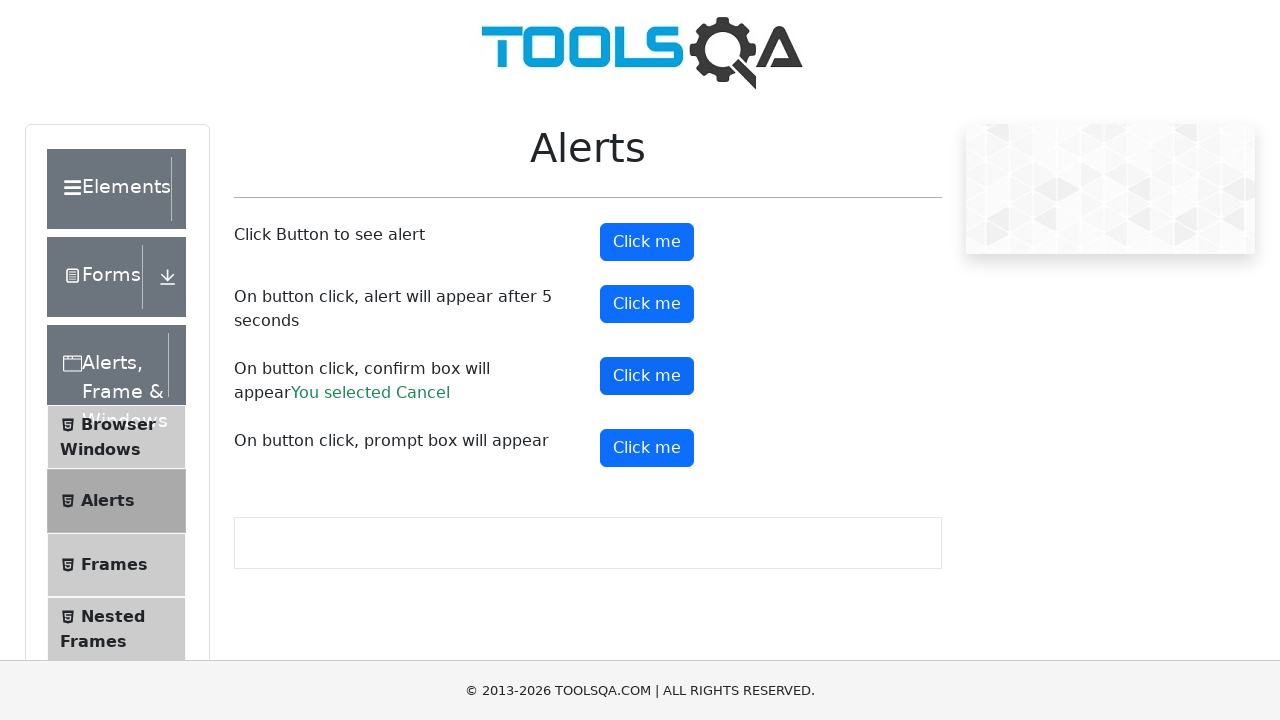

Waited for confirm dialog to be handled
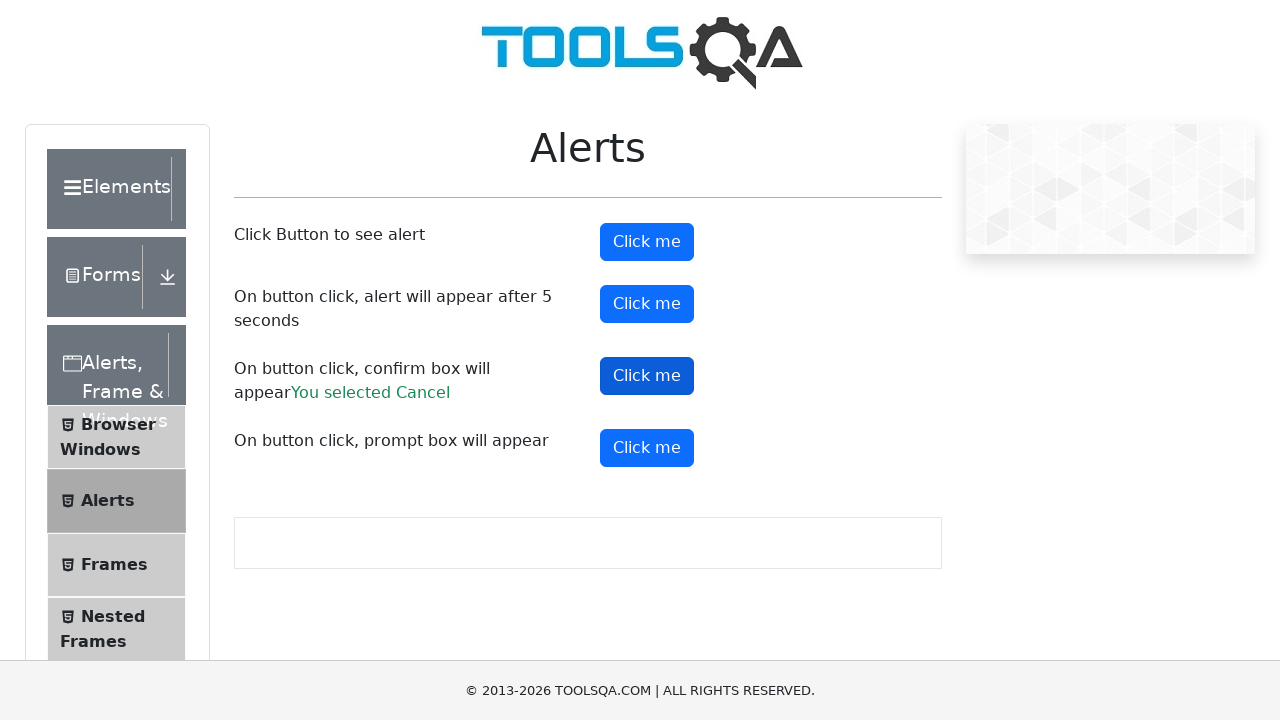

Set up dialog handler to accept prompt with text 'Hemanth'
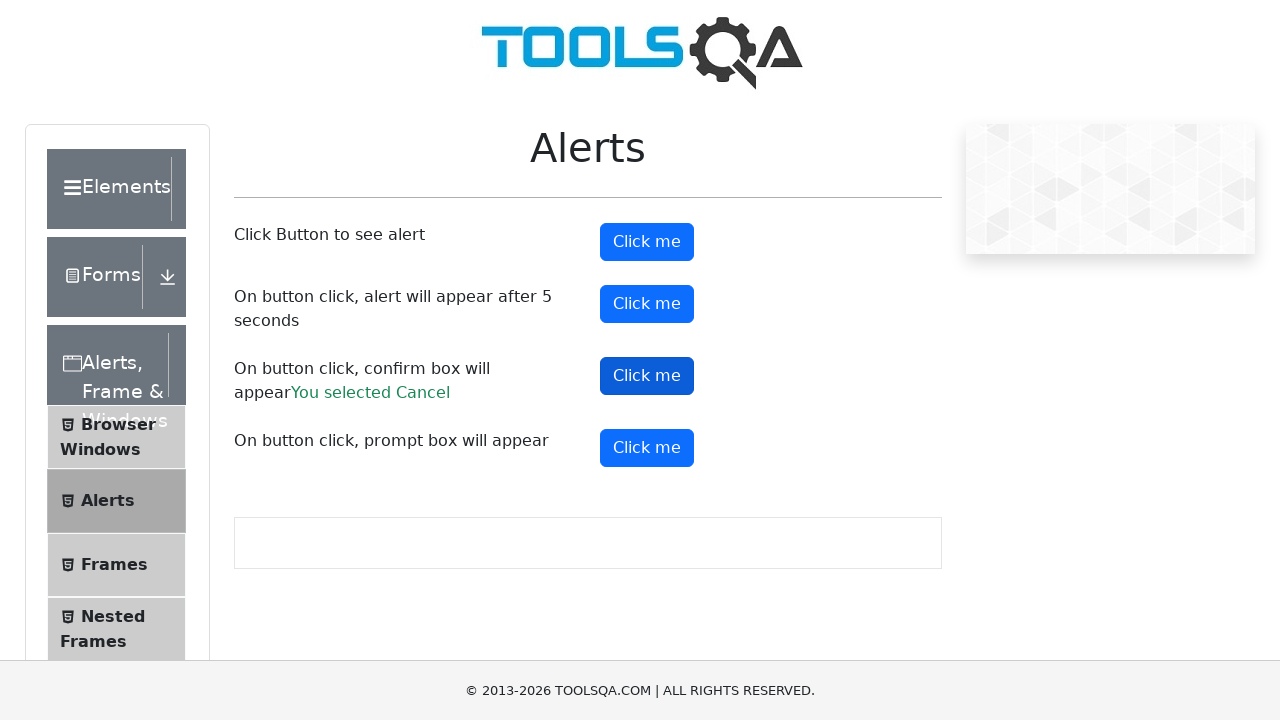

Clicked prompt button to trigger prompt dialog at (647, 448) on #promtButton
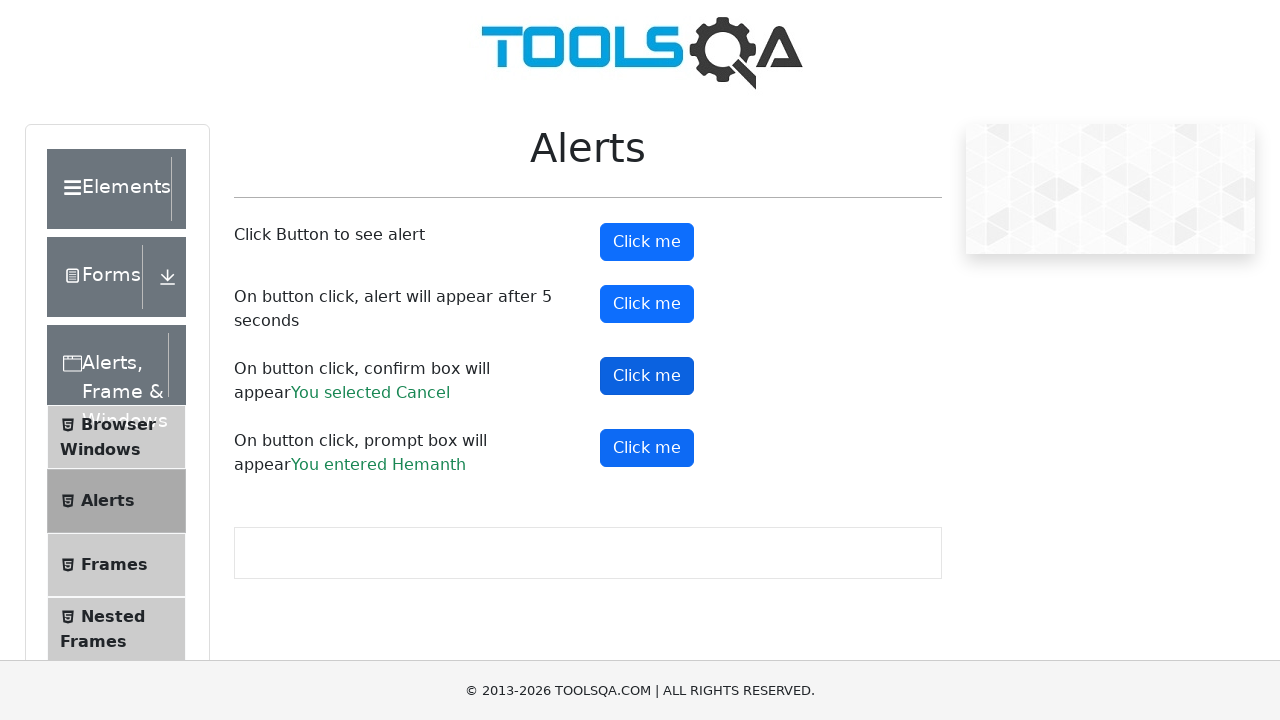

Waited for prompt dialog to be handled
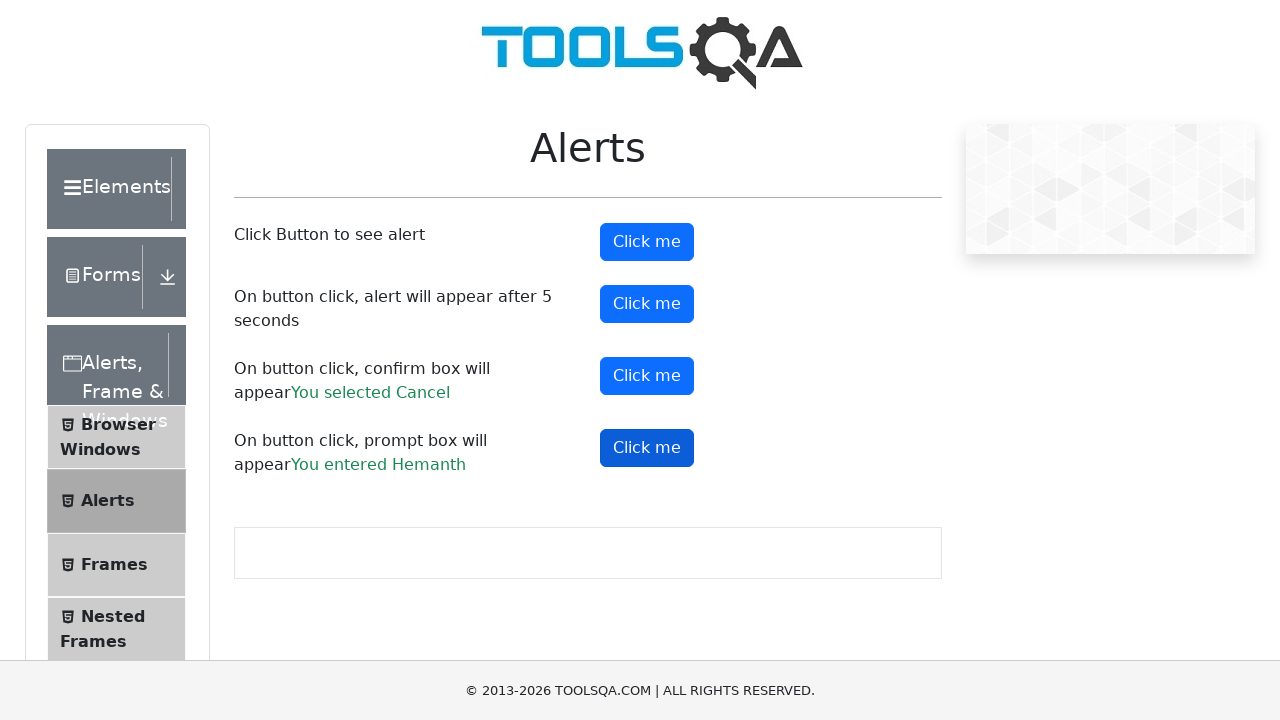

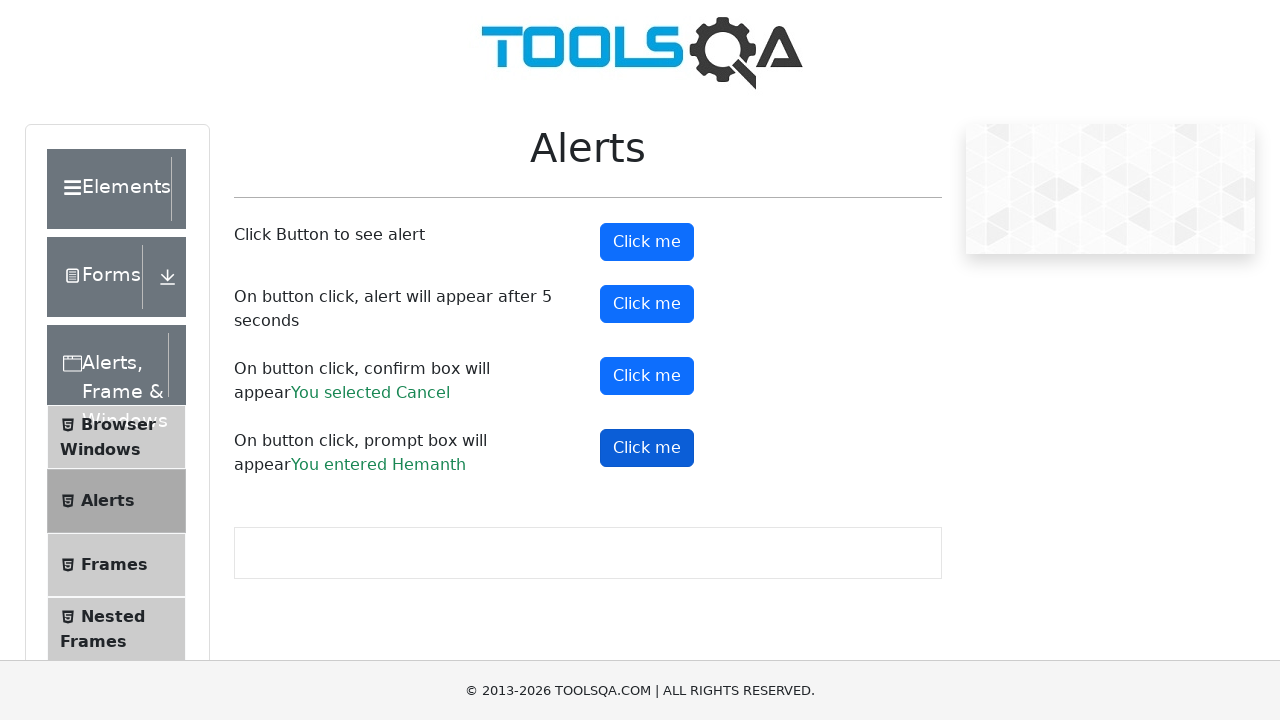